Navigates to OrangeHRM's free trial page and selects a country from the dropdown menu

Starting URL: https://www.orangehrm.com/en/30-day-free-trial/

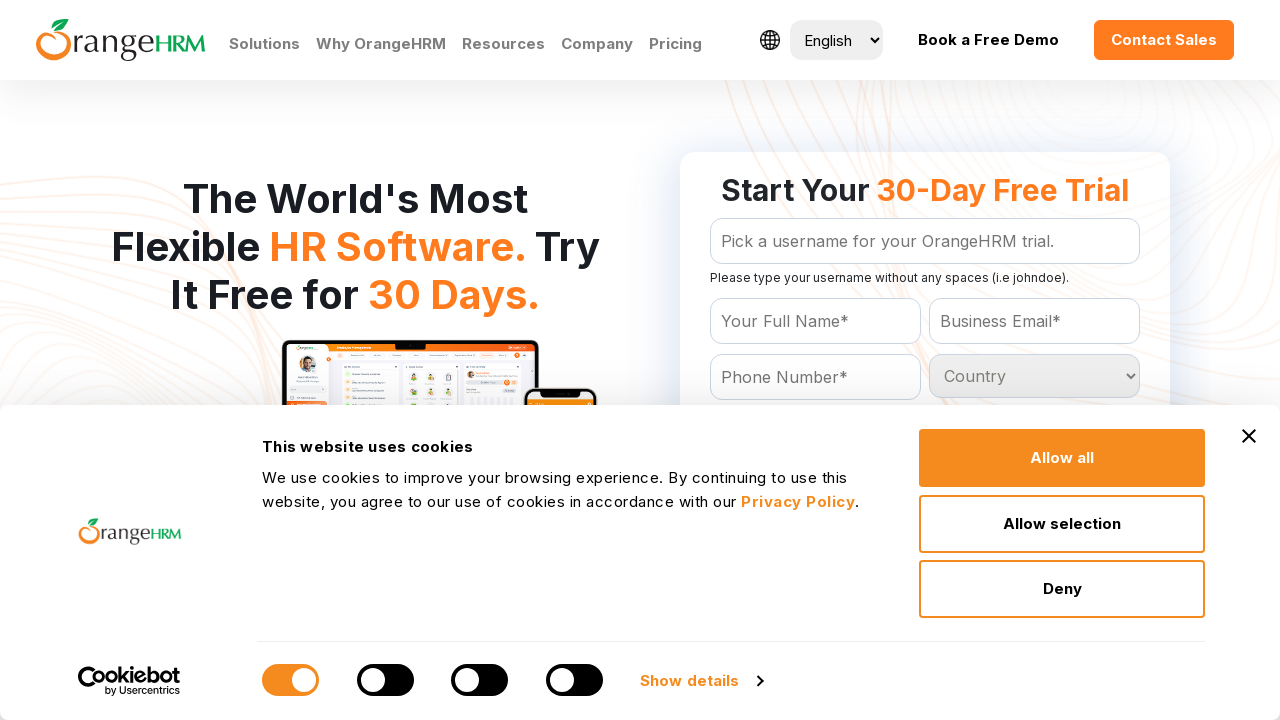

Navigated to OrangeHRM free trial page
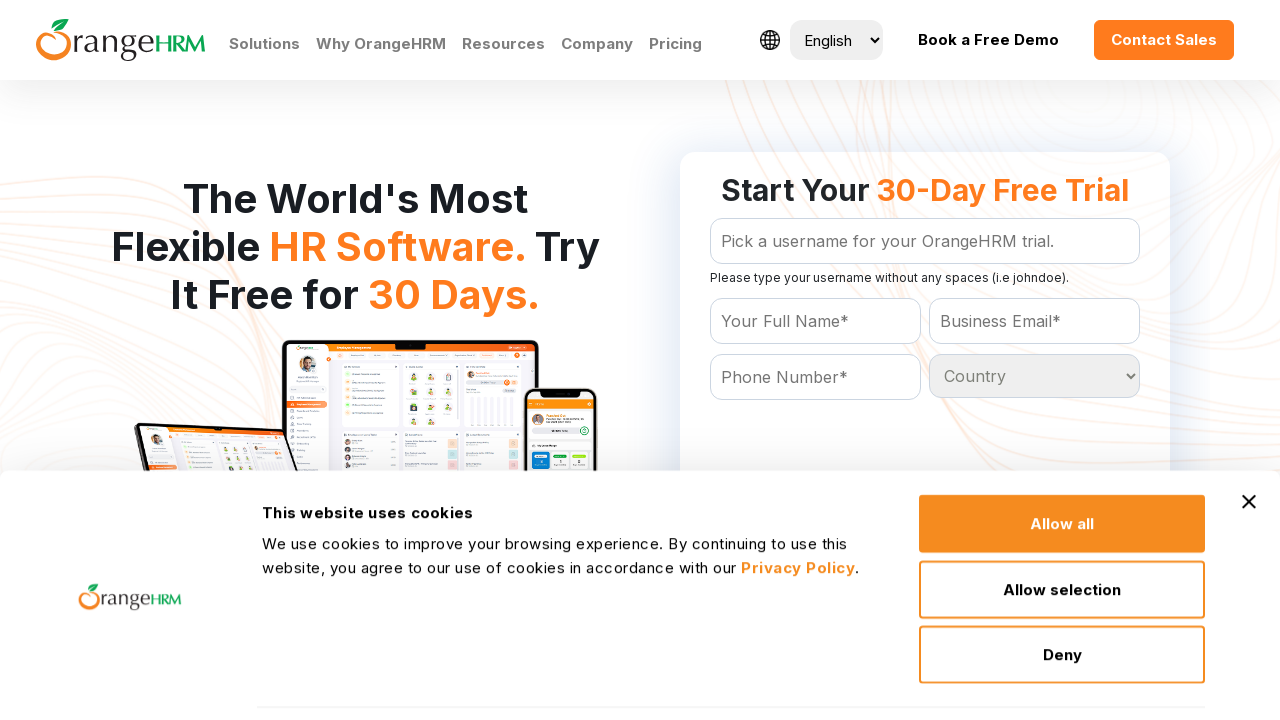

Selected 'India' from the country dropdown menu on #Form_getForm_Country
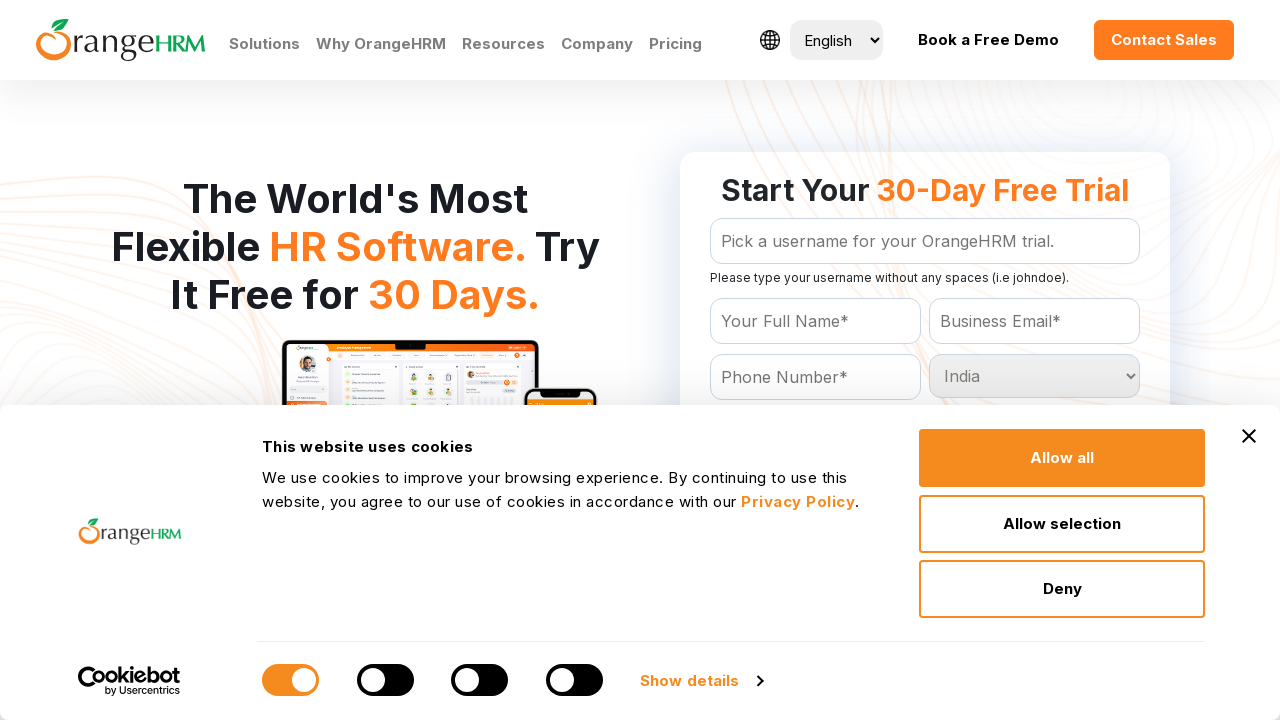

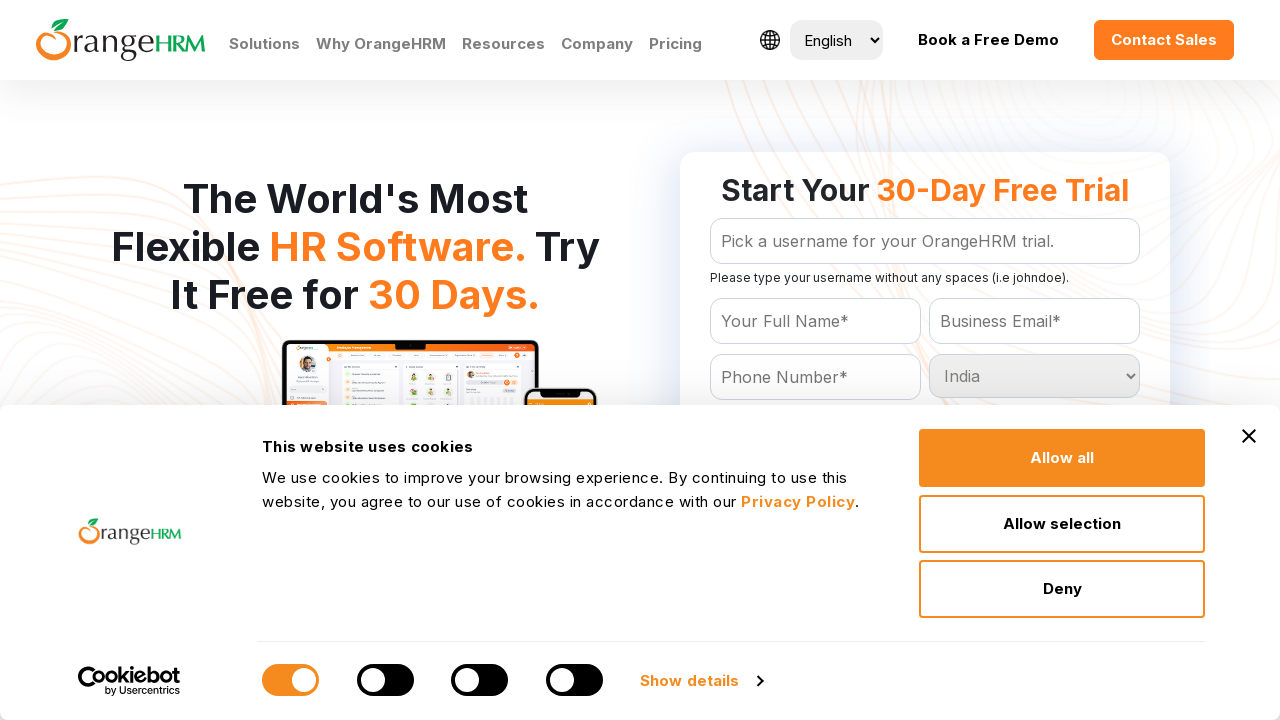